Tests that when multiple elements are added, clicking the second delete button removes only the second element

Starting URL: https://the-internet.herokuapp.com

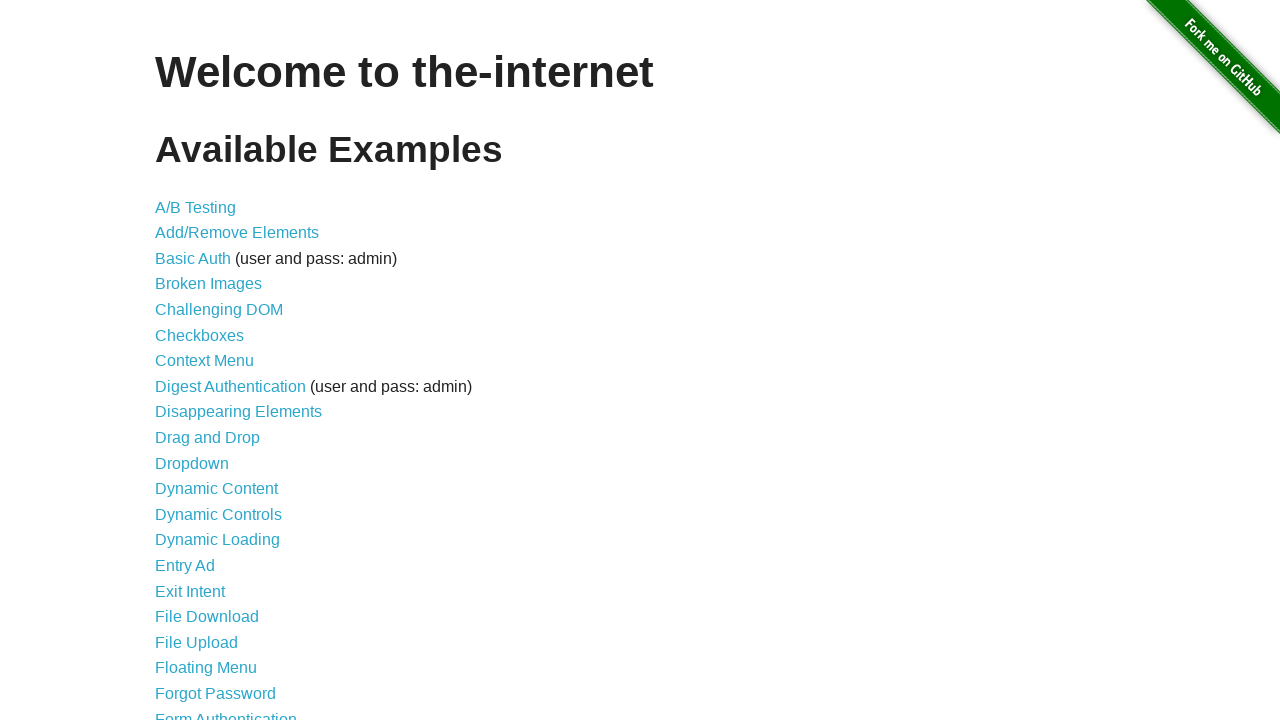

Clicked on Add/Remove Elements link at (237, 233) on text=Add/Remove Elements
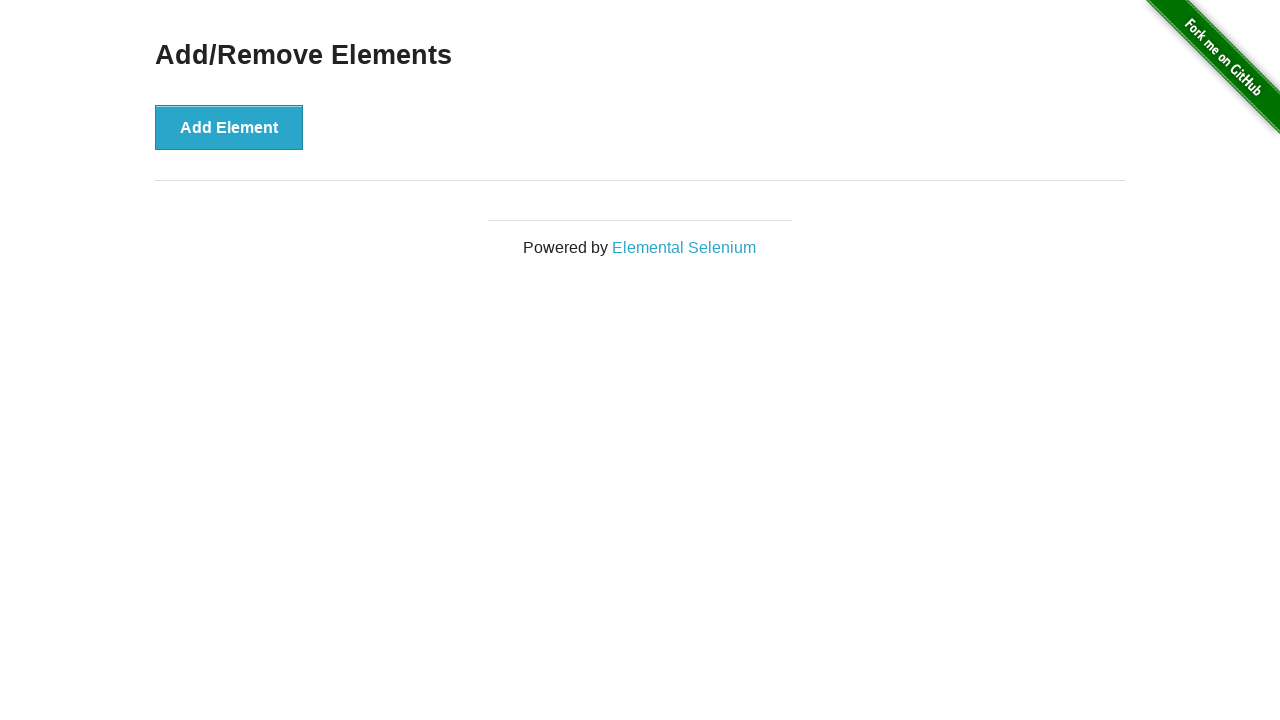

Clicked add button to add element 1 at (229, 127) on xpath=//*[@id='content']/div/button
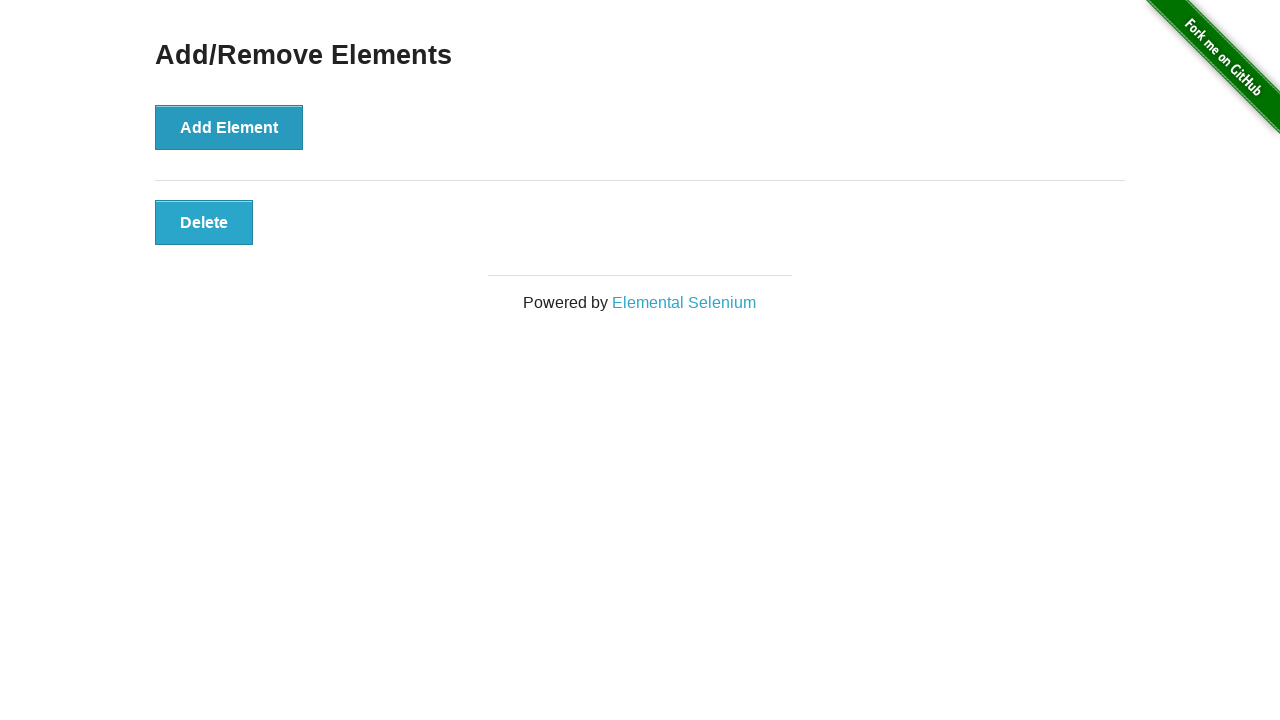

Clicked add button to add element 2 at (229, 127) on xpath=//*[@id='content']/div/button
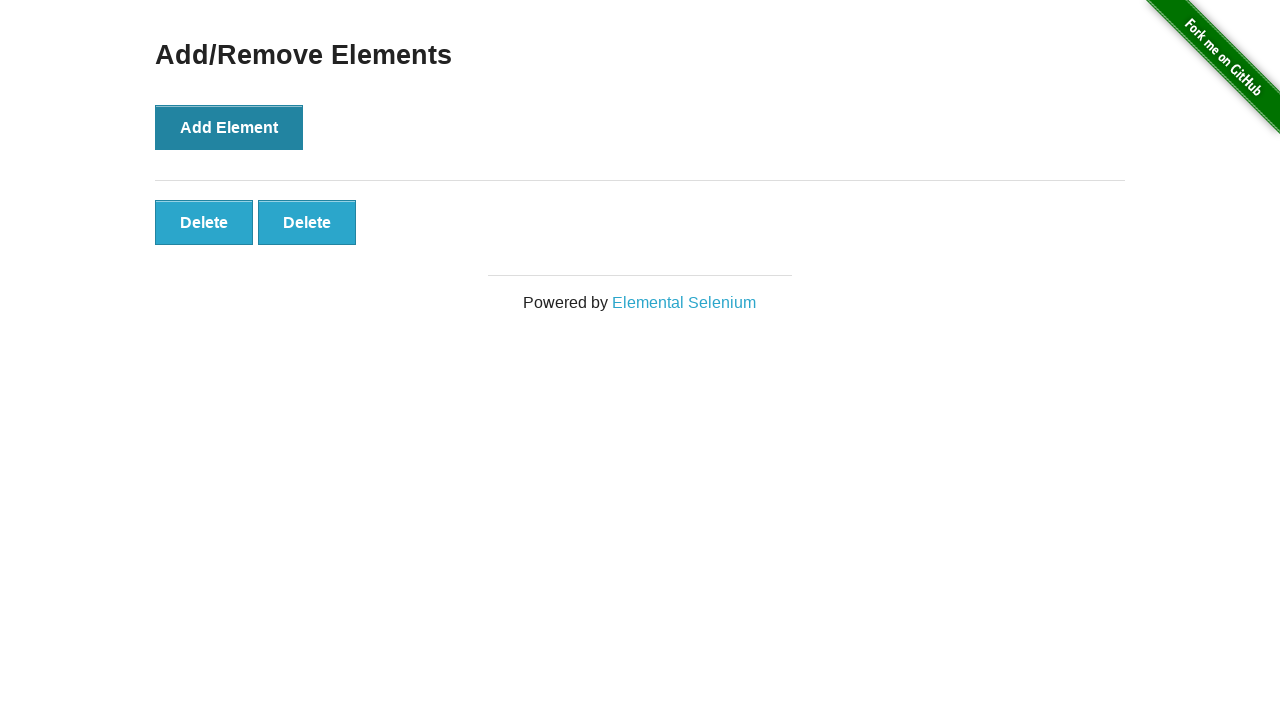

Clicked the second delete button to remove the second element at (307, 222) on xpath=//*[@id='elements']/button[2]
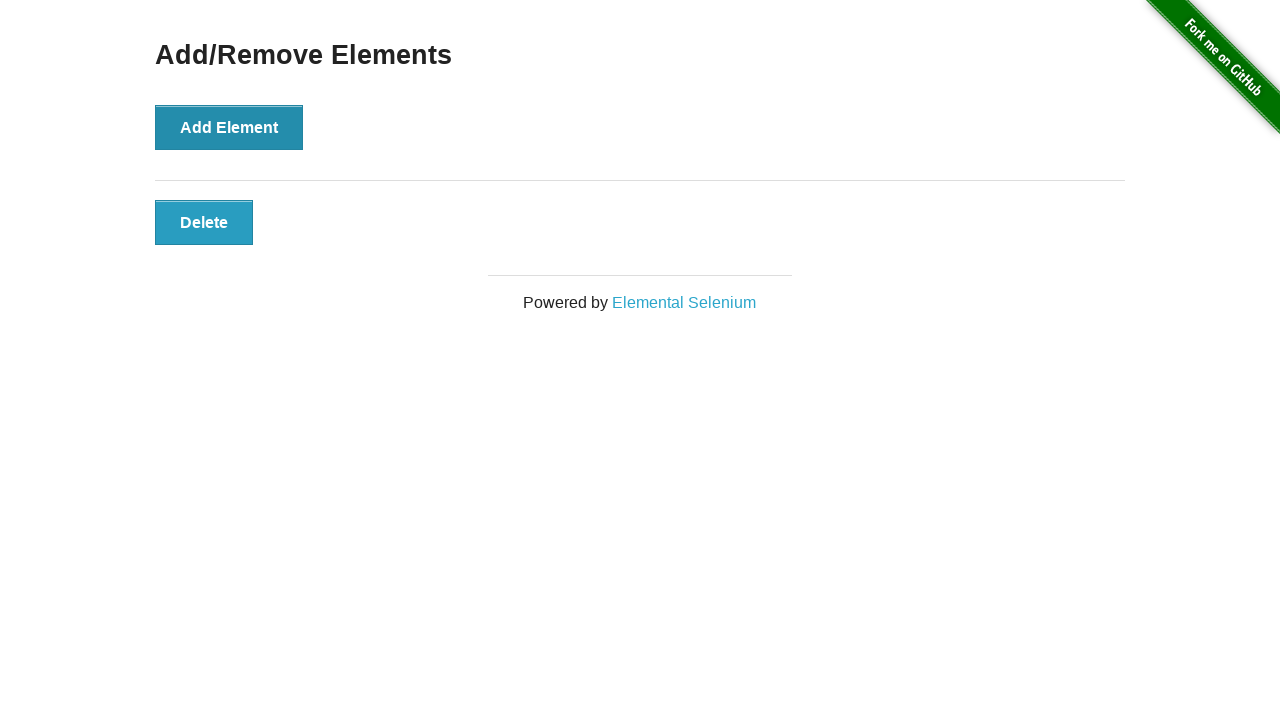

Verified that the second delete button no longer exists
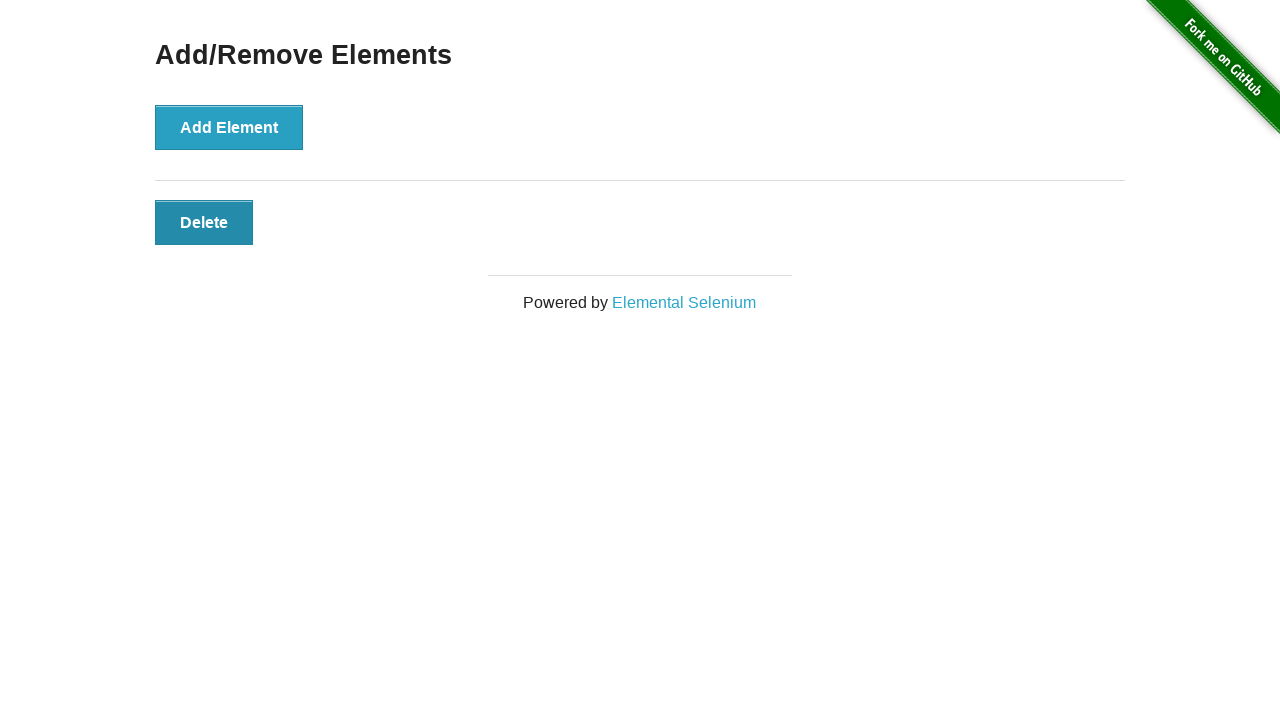

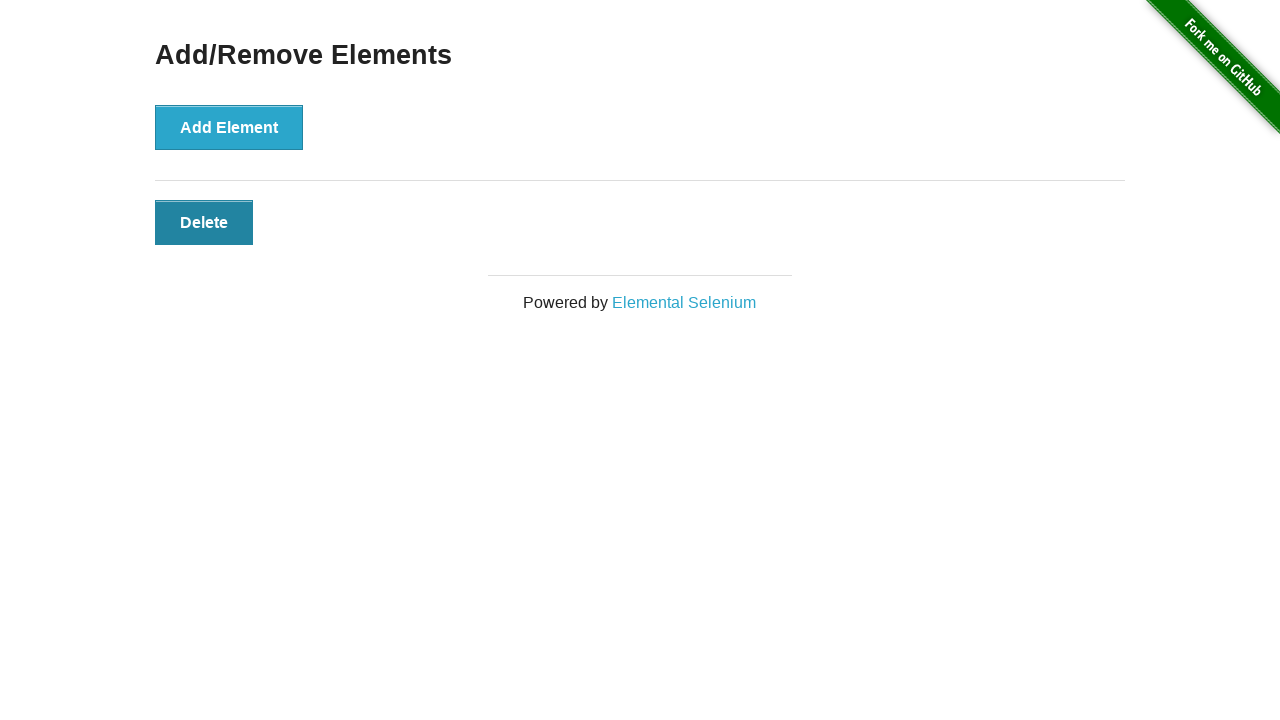